Tests handling of nested iframes by navigating through multiple frame levels and entering text in an input field within the innermost iframe

Starting URL: https://demo.automationtesting.in/Frames.html

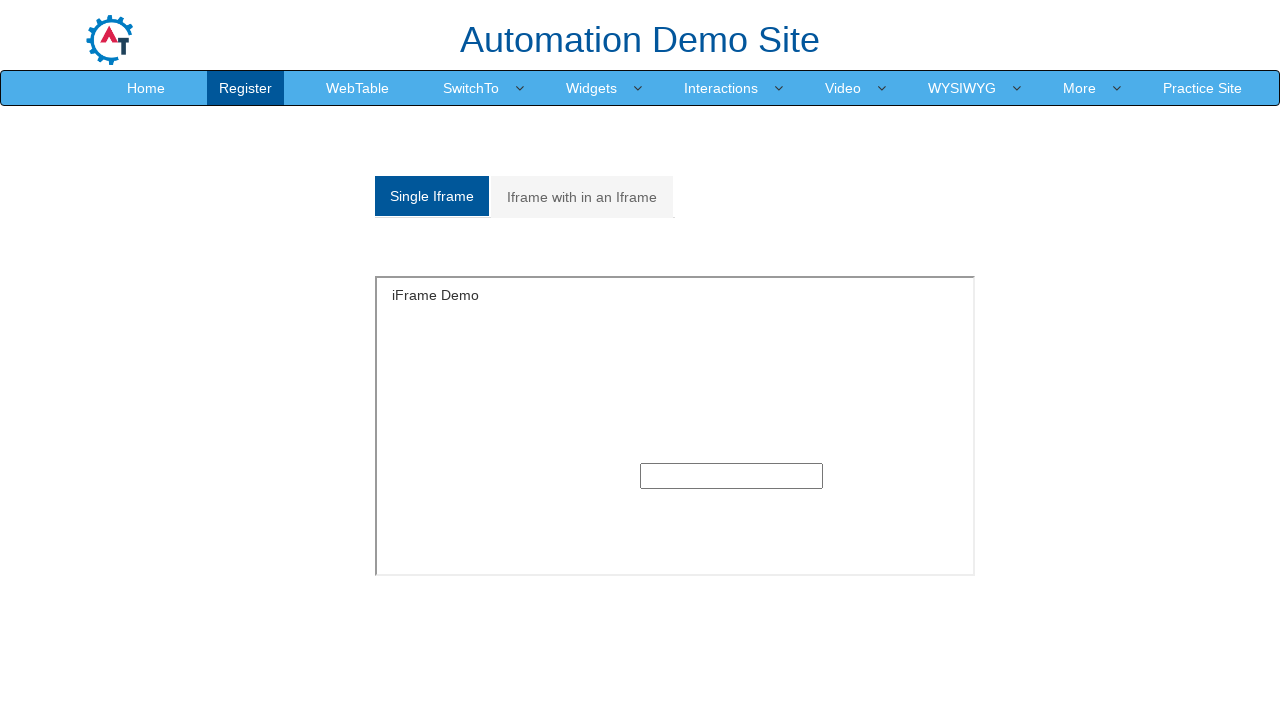

Clicked on 'Iframe with in an Iframe' link to navigate to nested iframe section at (582, 197) on xpath=//a[normalize-space()='Iframe with in an Iframe']
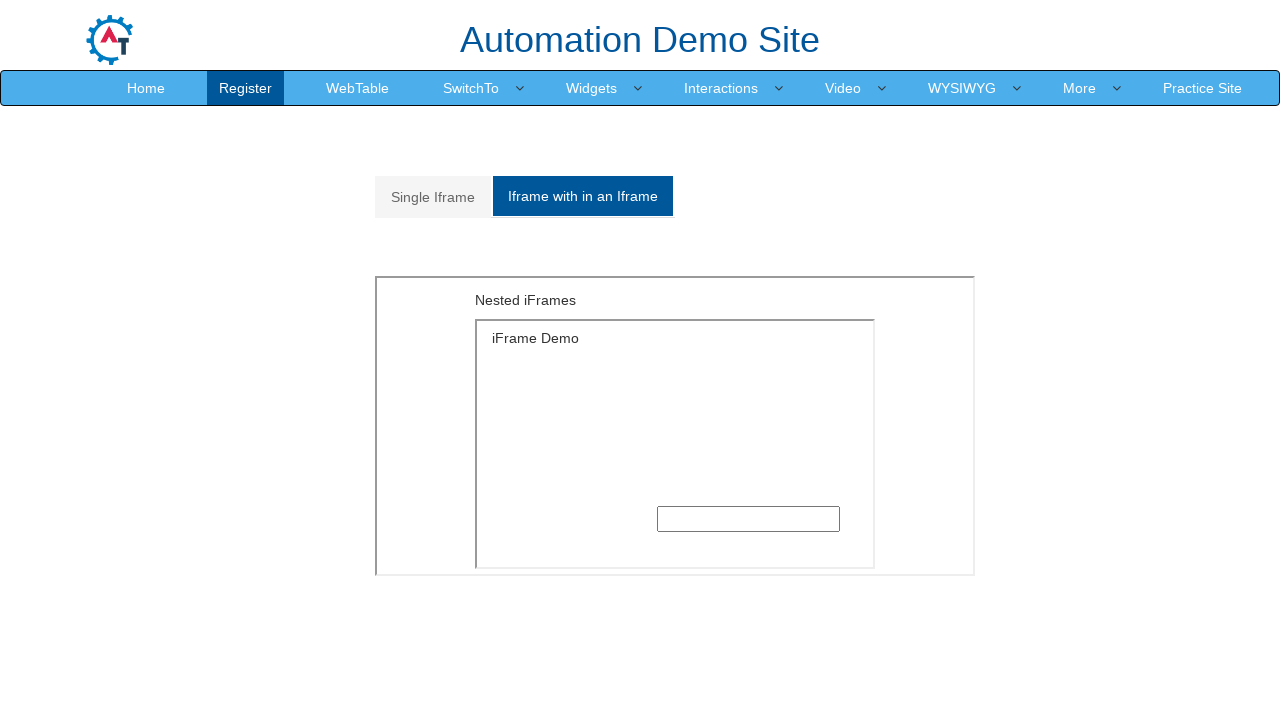

Located the outer iframe with src='MultipleFrames.html'
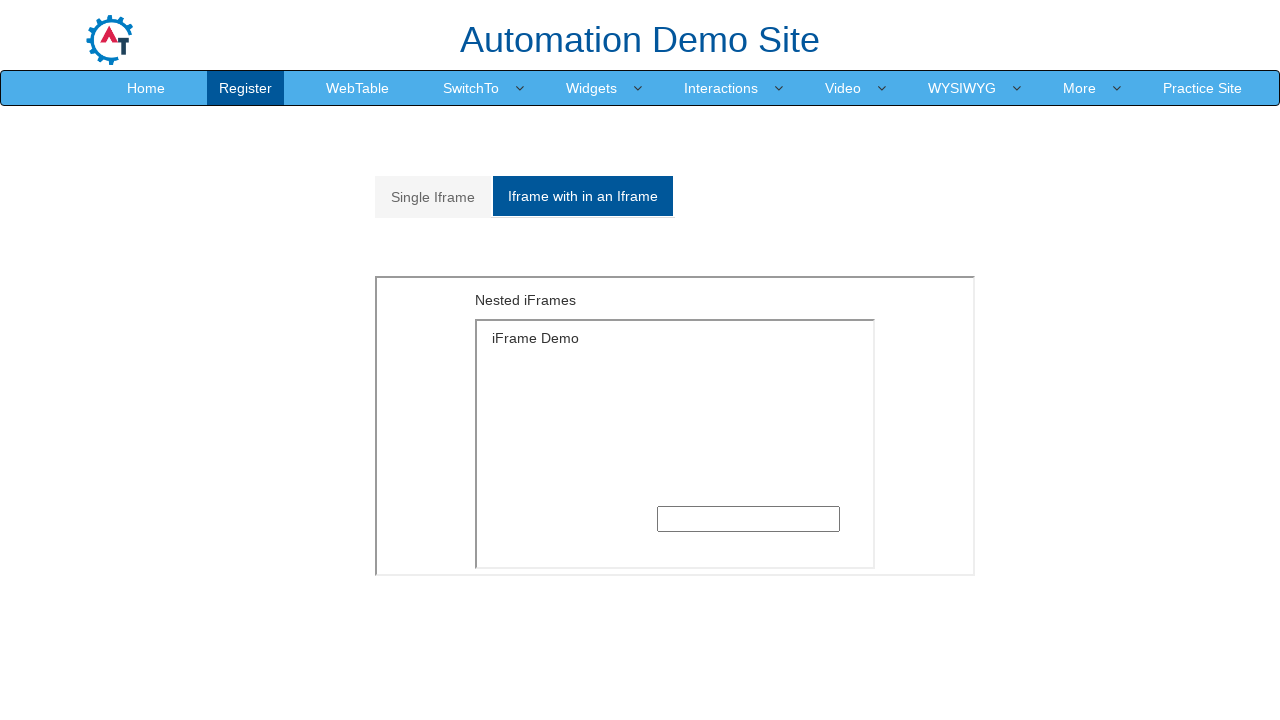

Located the inner iframe within the outer iframe
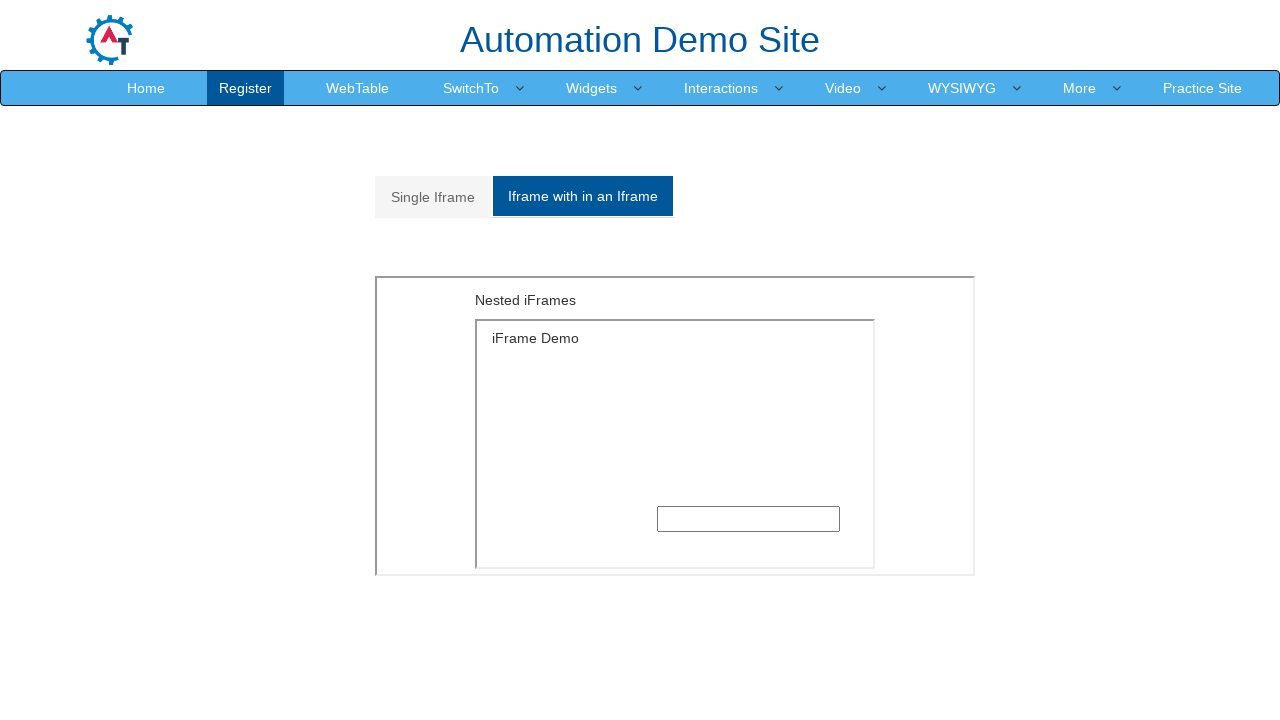

Filled text input field in innermost iframe with 'within an Iframe' on xpath=//iframe[@src='MultipleFrames.html'] >> internal:control=enter-frame >> xp
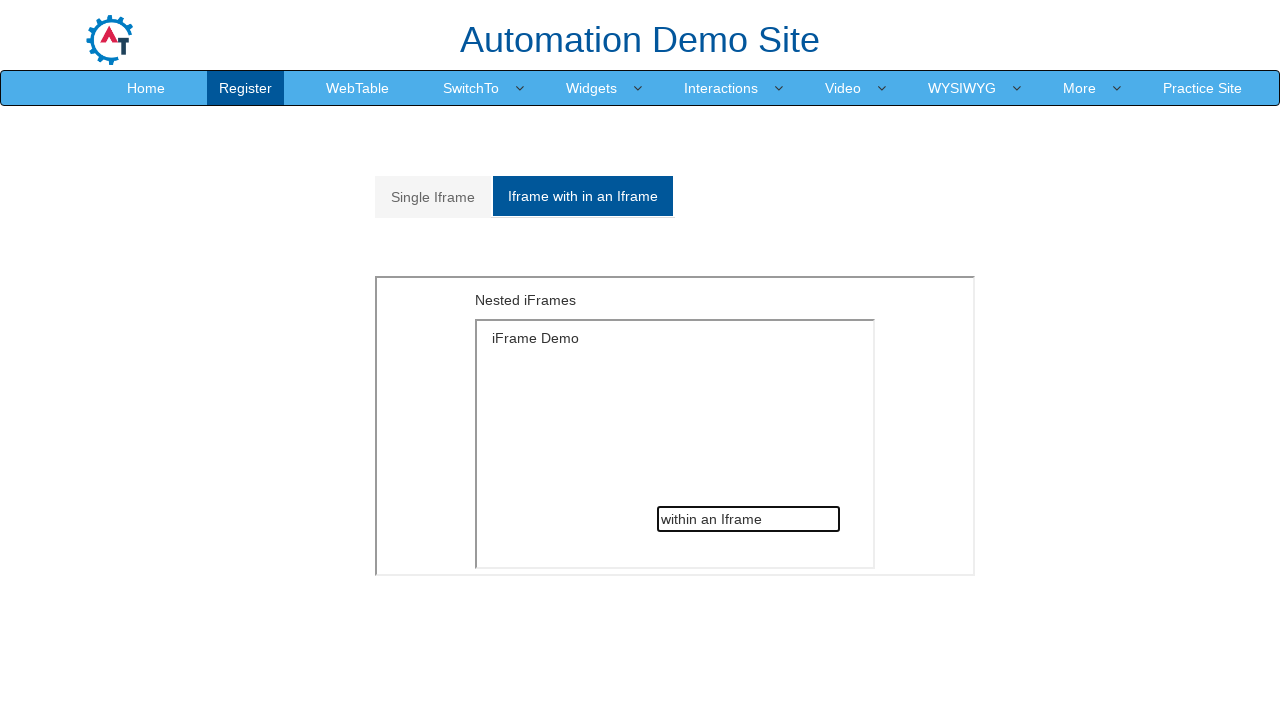

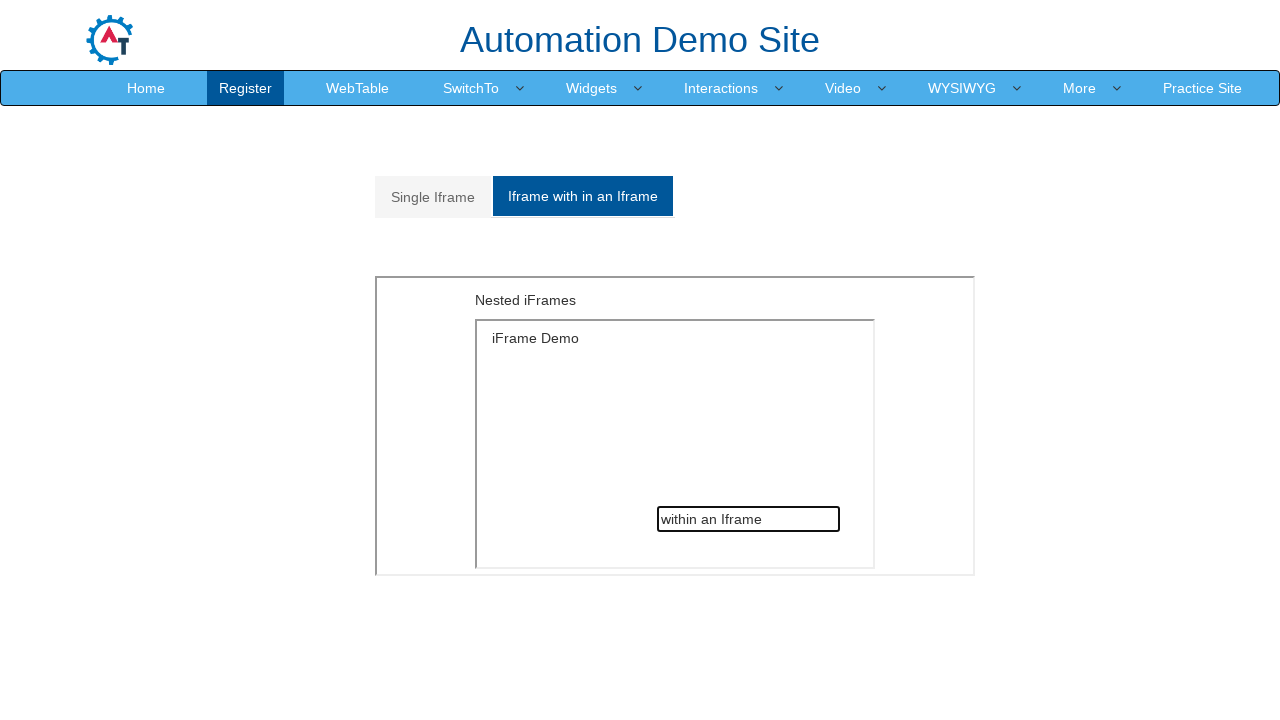